Tests right-click (context click) functionality on a button and verifies the confirmation message appears

Starting URL: https://demoqa.com/buttons

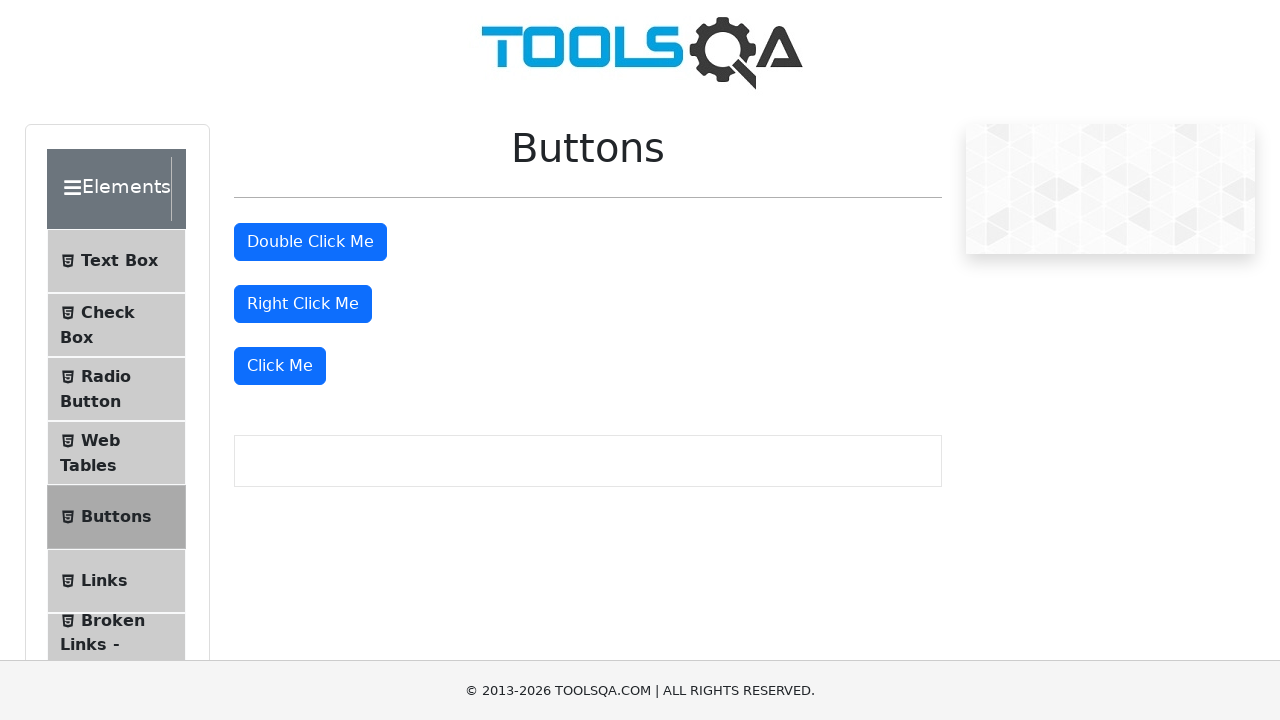

Right-clicked the right-click button at (303, 304) on #rightClickBtn
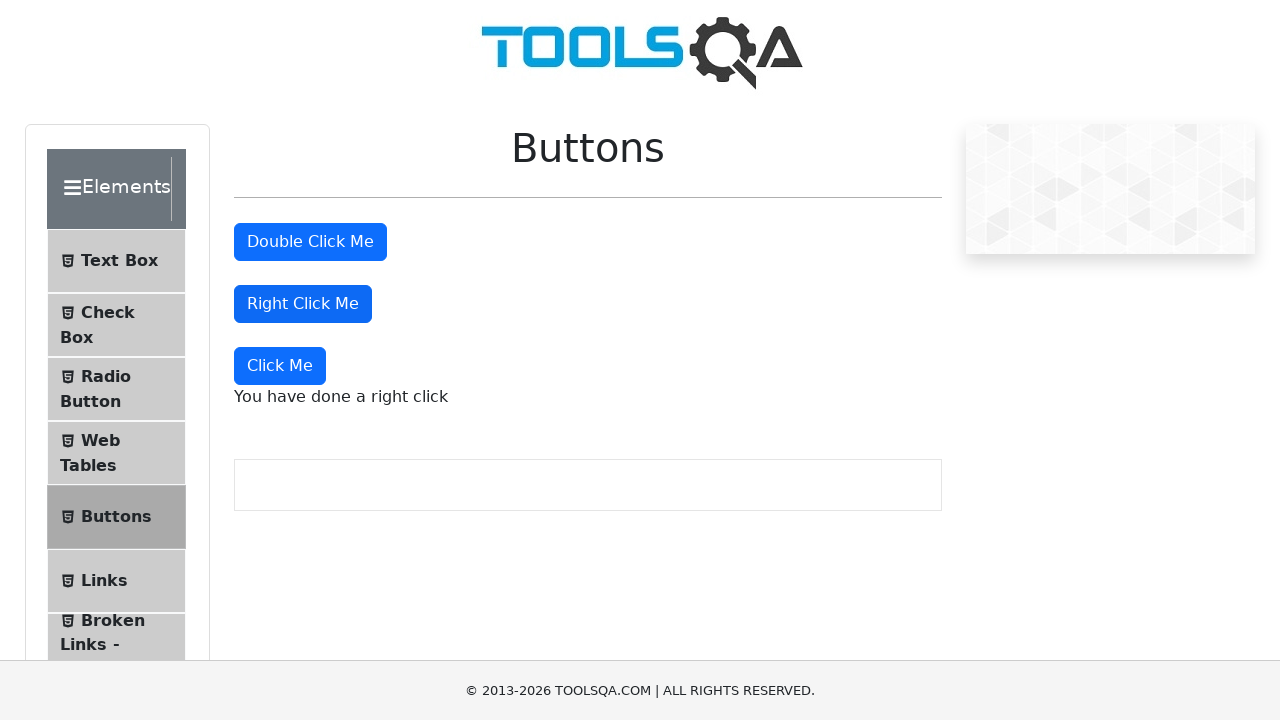

Right-click confirmation message appeared
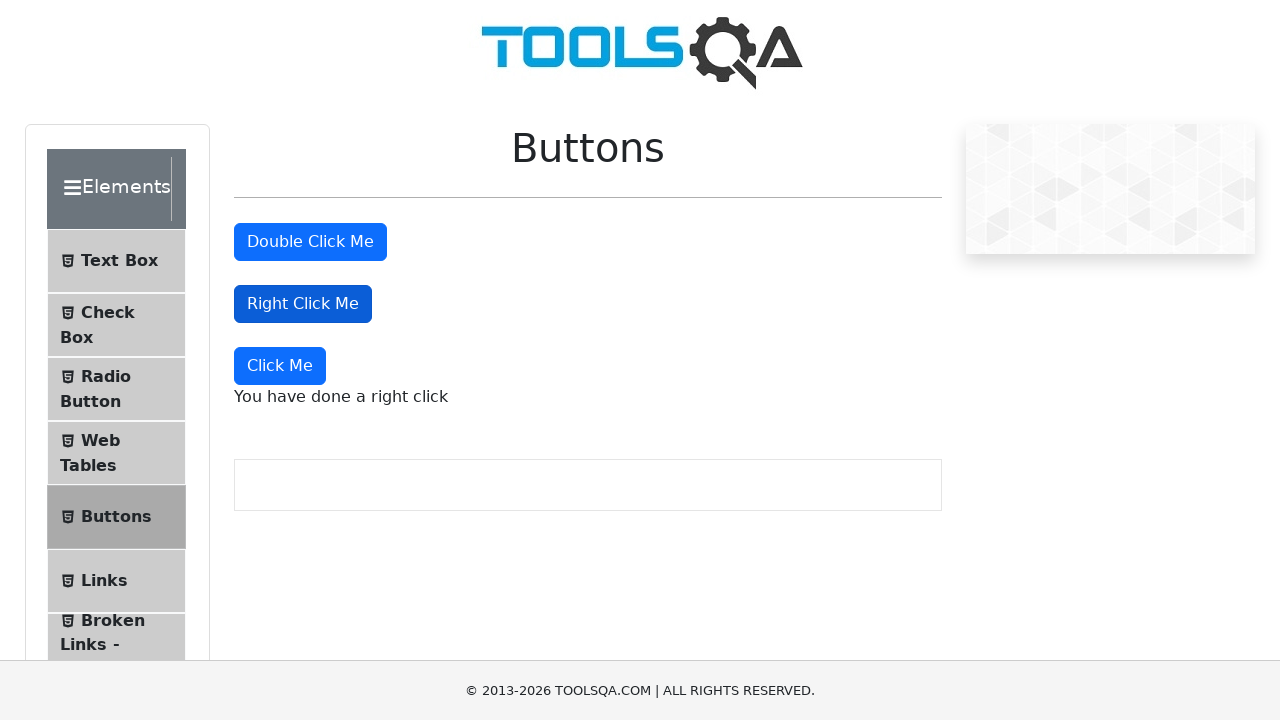

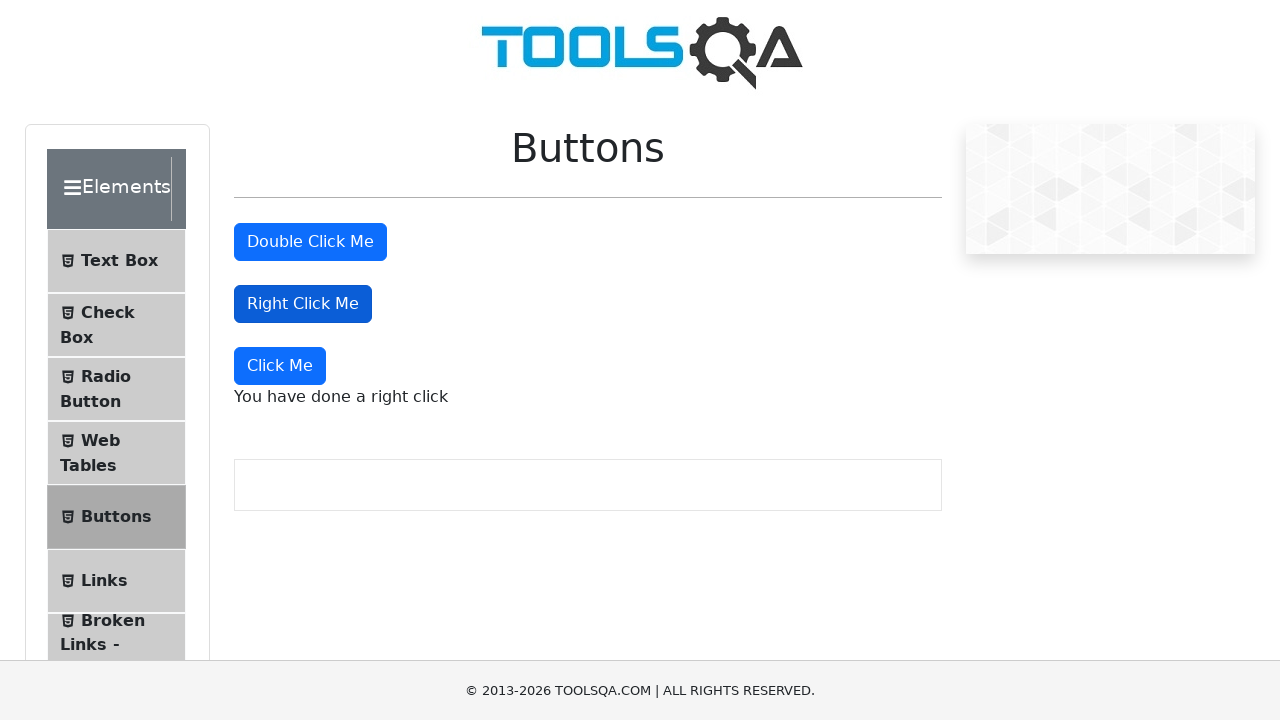